Tests click-and-hold interaction by selecting multiple consecutive items (1-8) in a selectable grid using drag selection.

Starting URL: http://jqueryui.com/resources/demos/selectable/display-grid.html

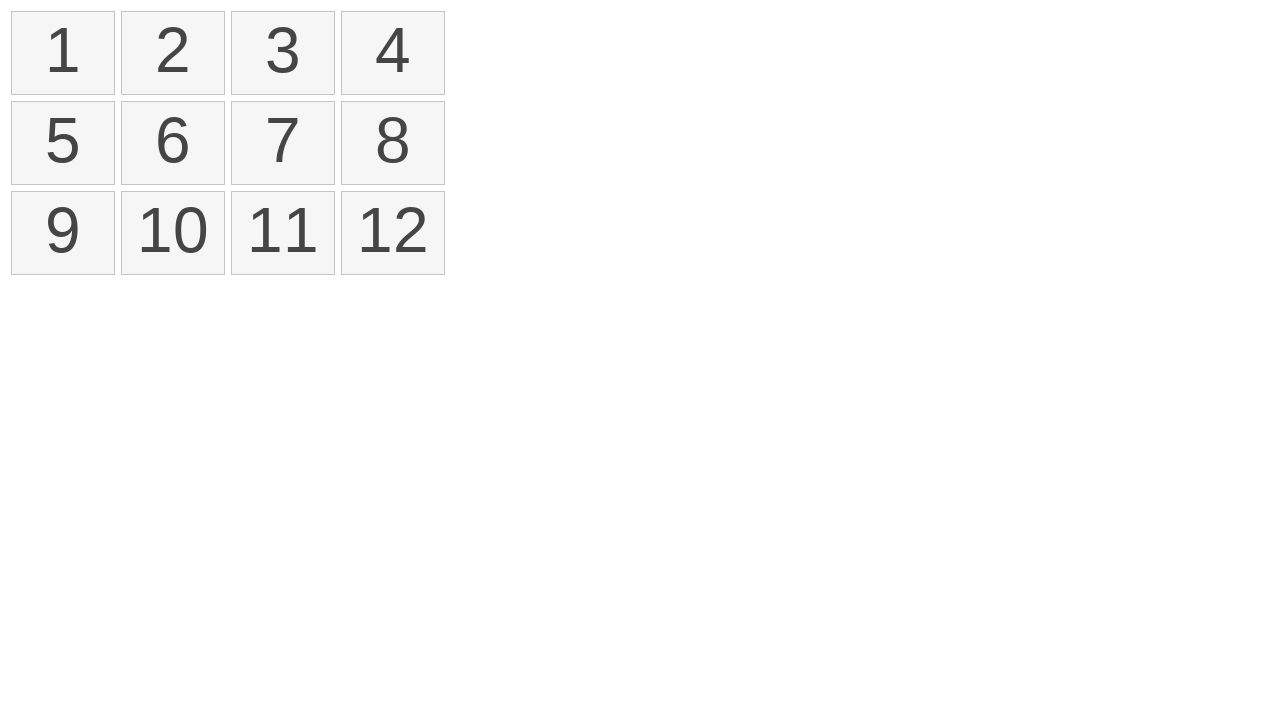

Waited for selectable items to load in the grid
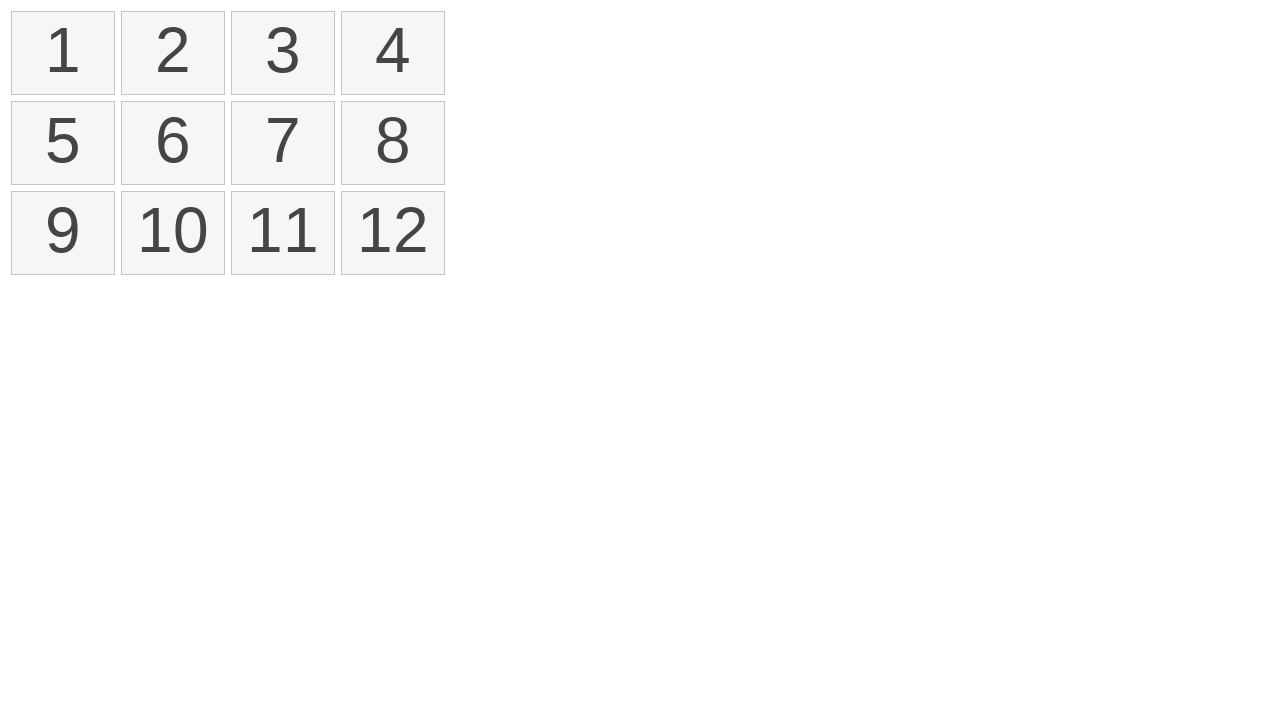

Located the first item in the selectable grid
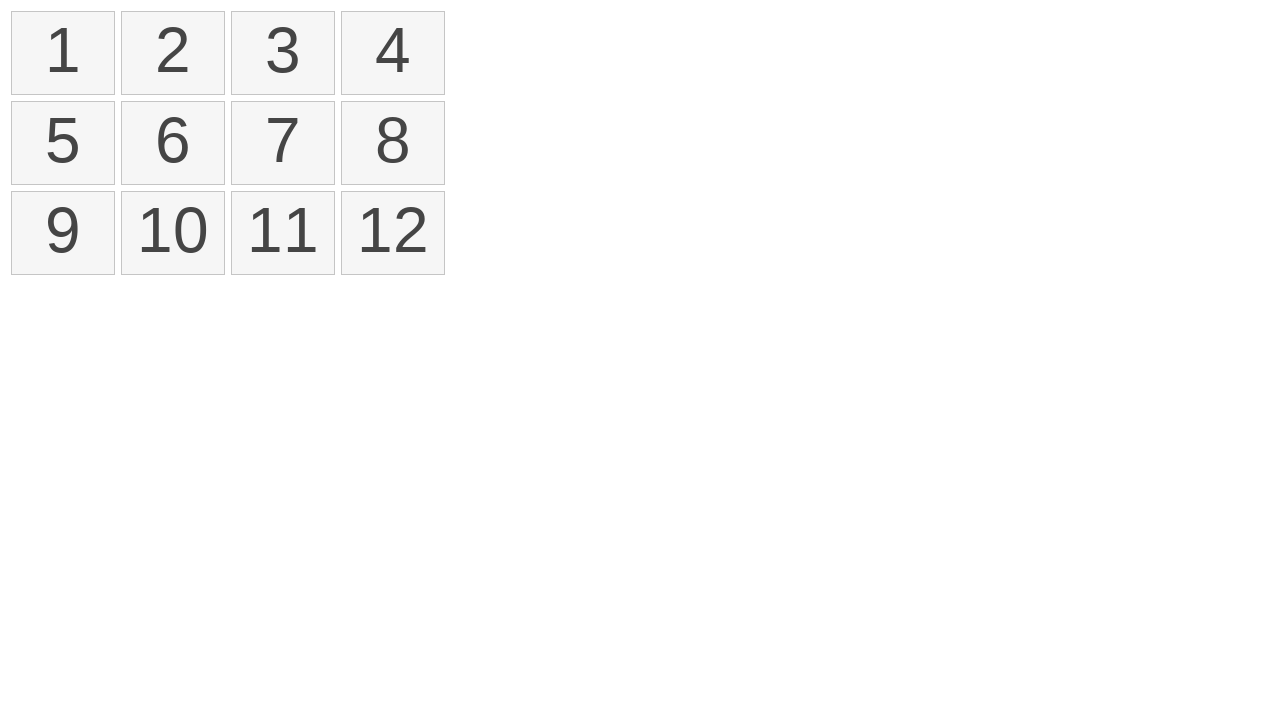

Located the eighth item in the selectable grid
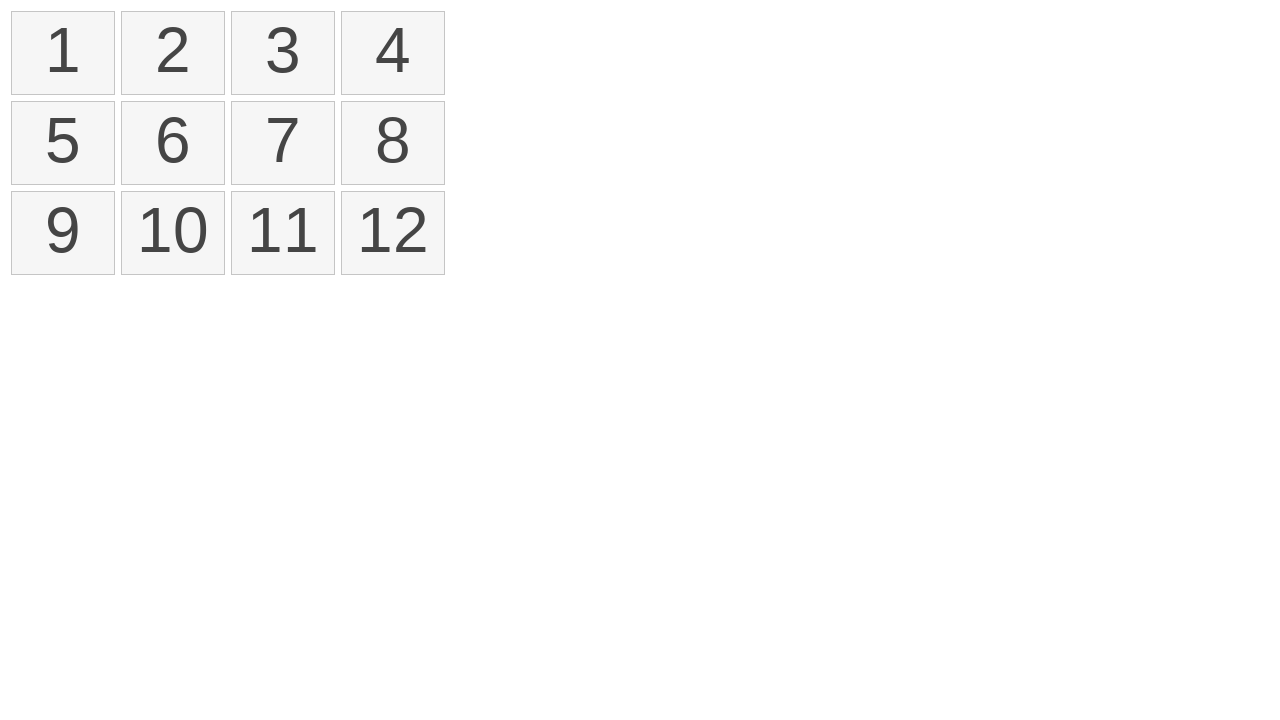

Retrieved bounding box coordinates for the first item
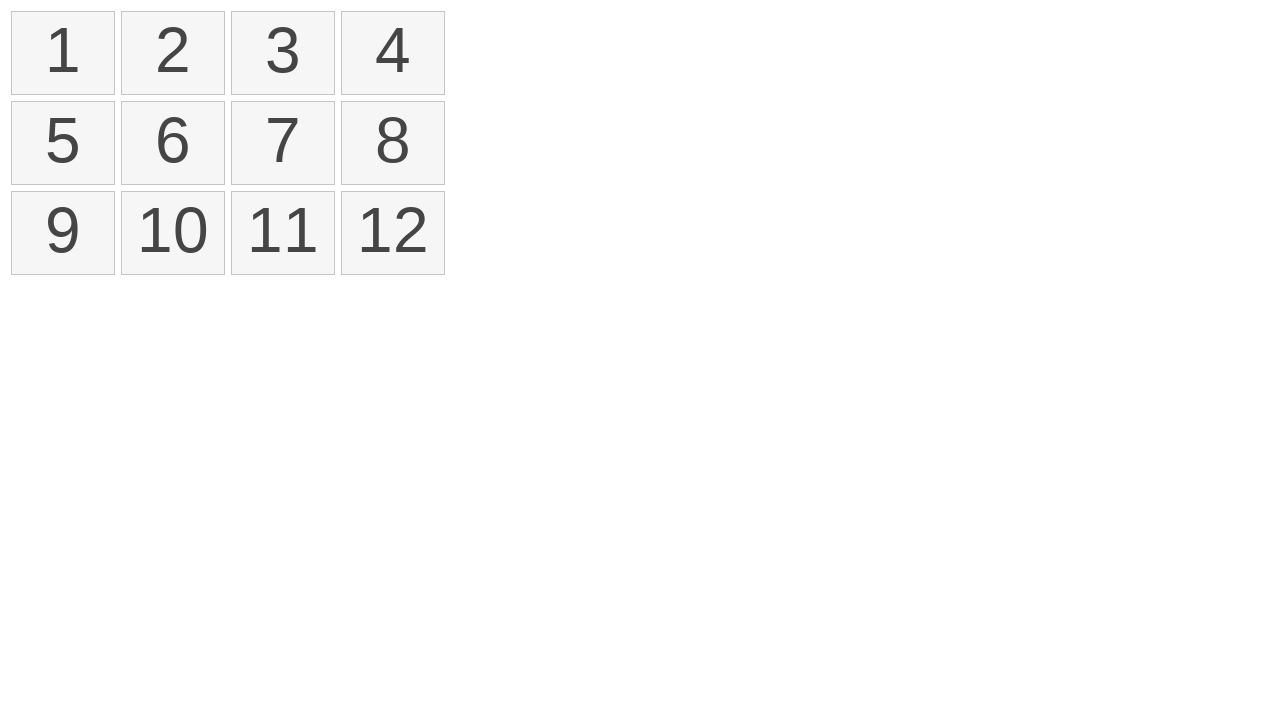

Retrieved bounding box coordinates for the eighth item
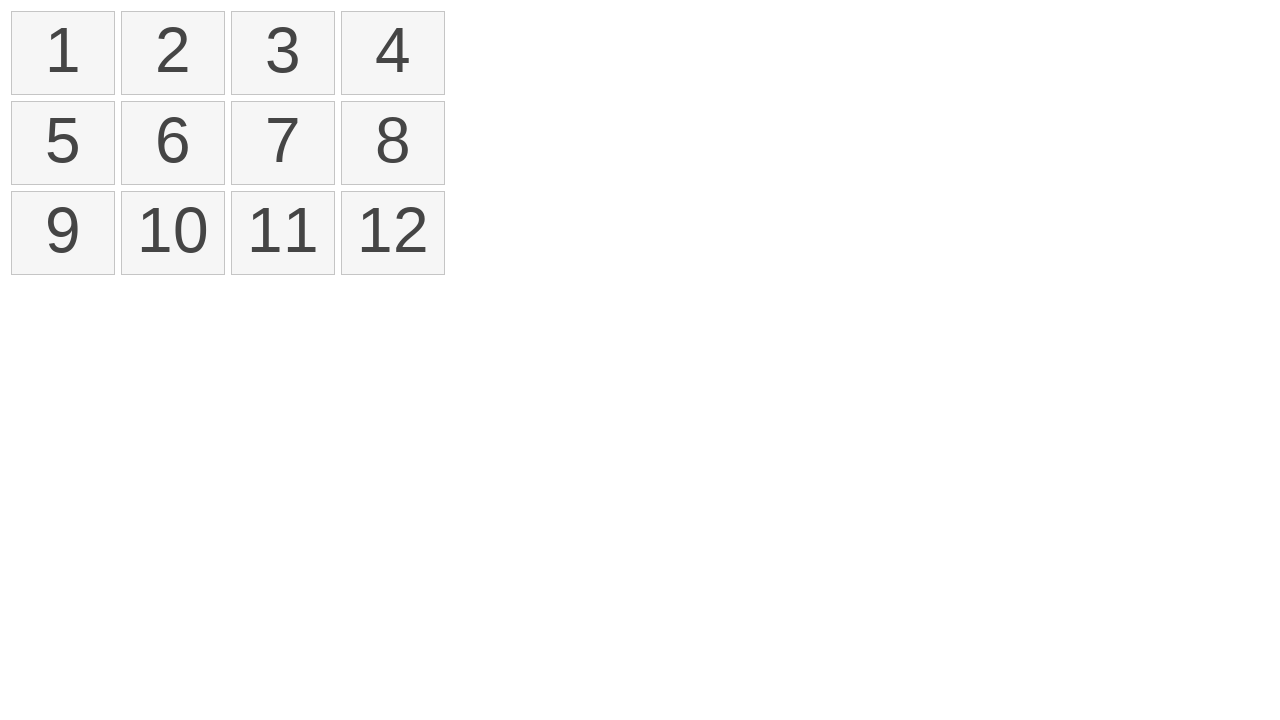

Moved mouse to the center of the first item at (63, 53)
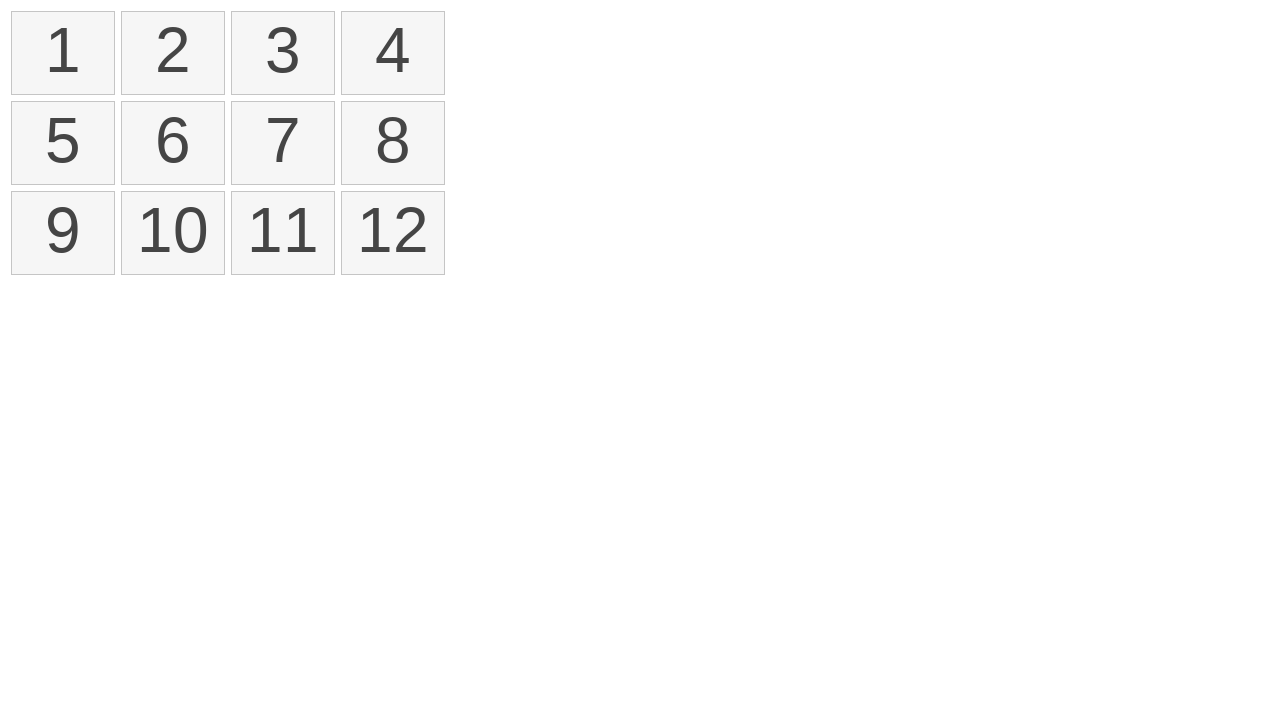

Pressed mouse button down on the first item to initiate drag selection at (63, 53)
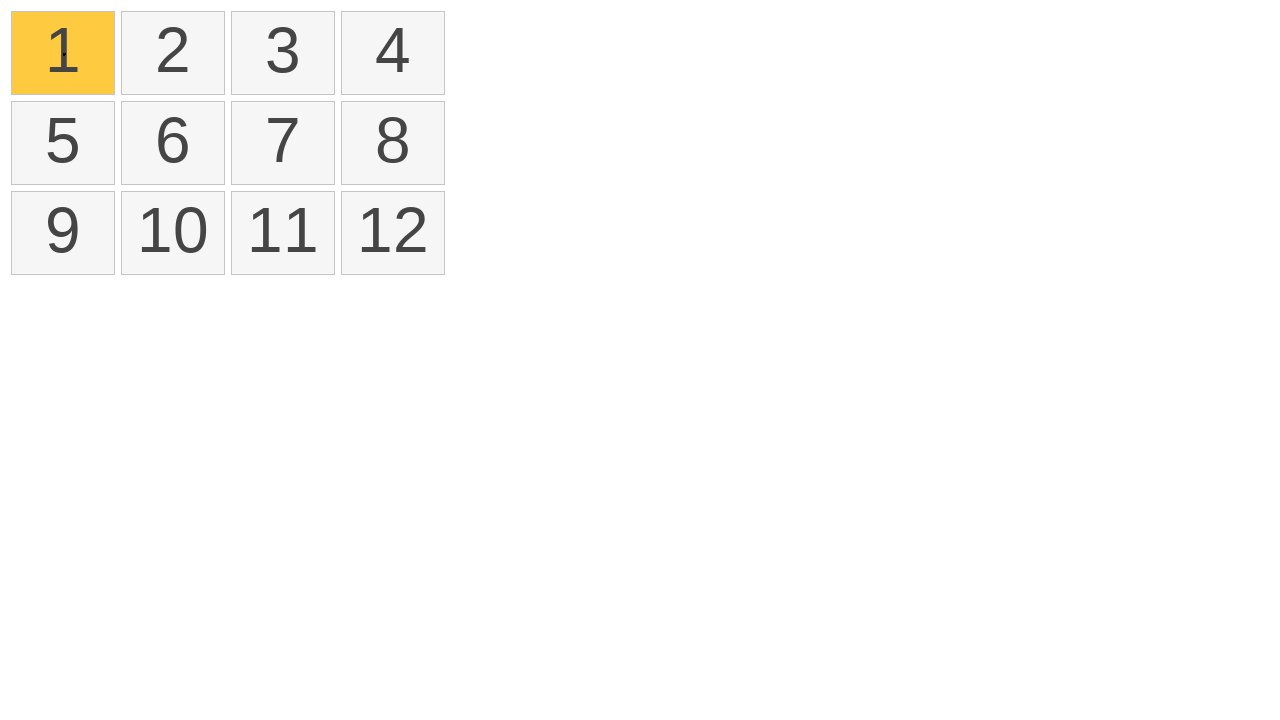

Dragged mouse to the center of the eighth item while holding button down at (393, 143)
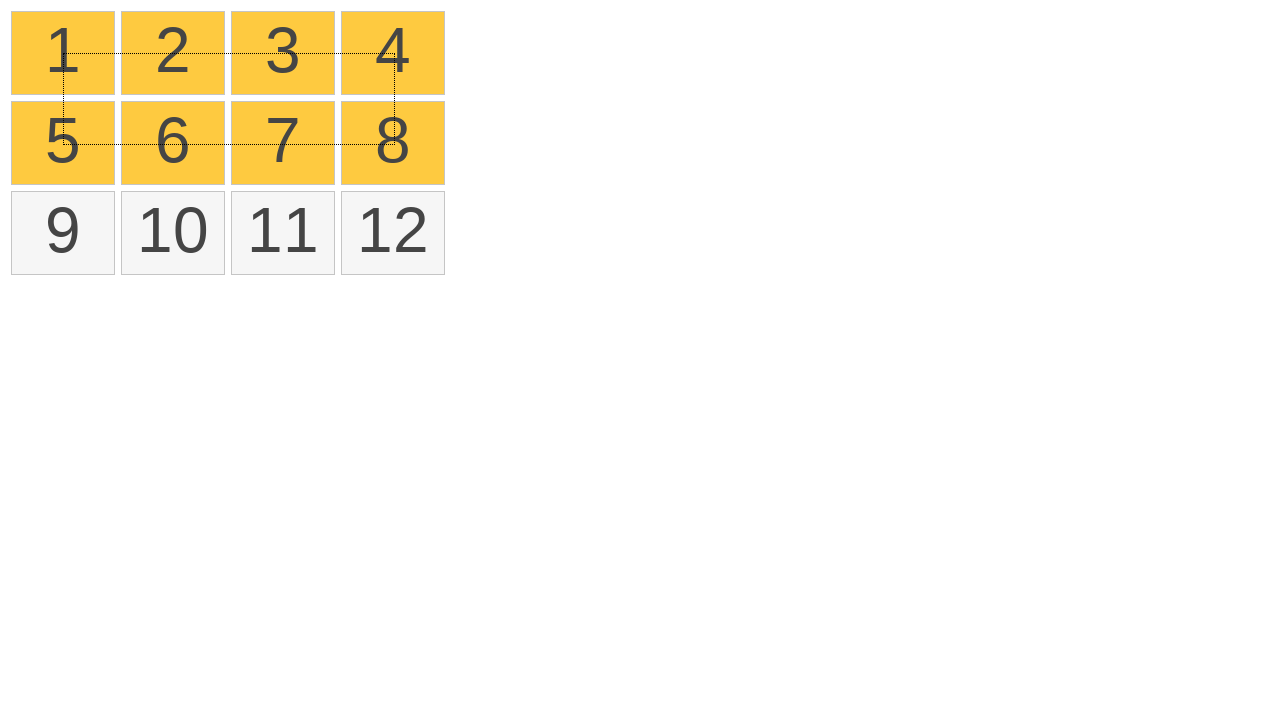

Released mouse button to complete the drag selection from item 1 to item 8 at (393, 143)
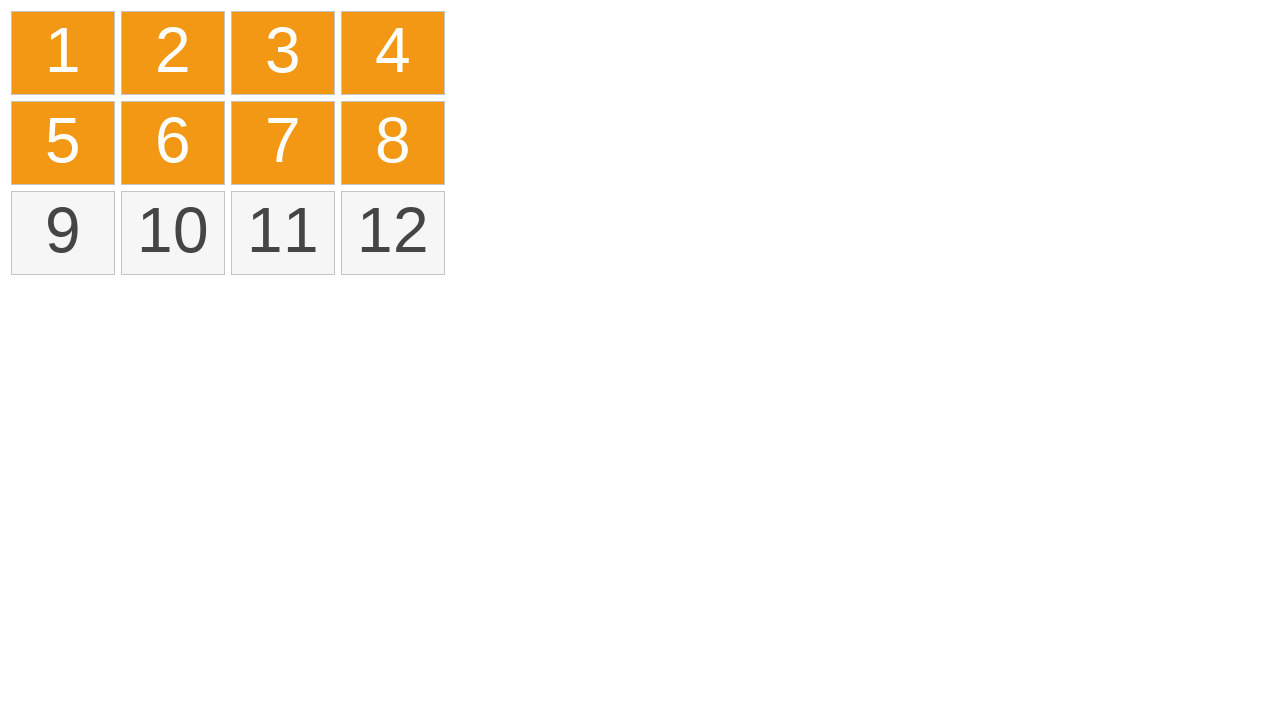

Verified that selected items are marked with the 'ui-selected' class
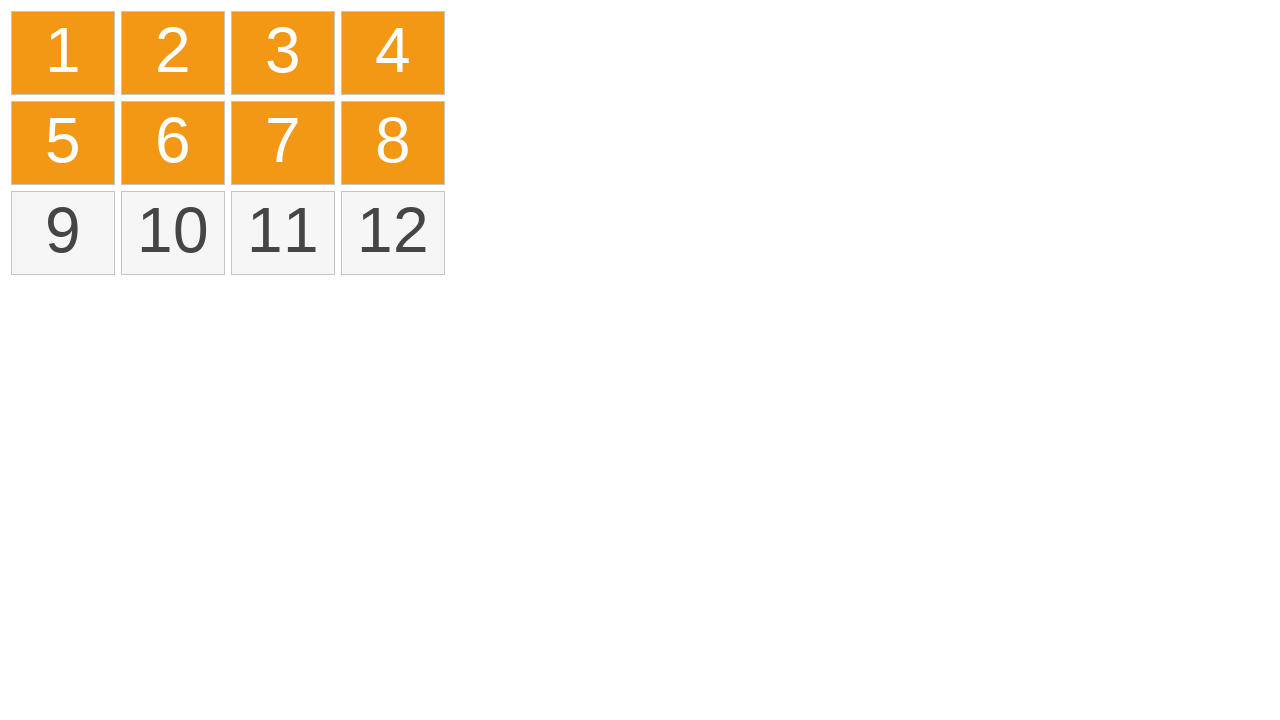

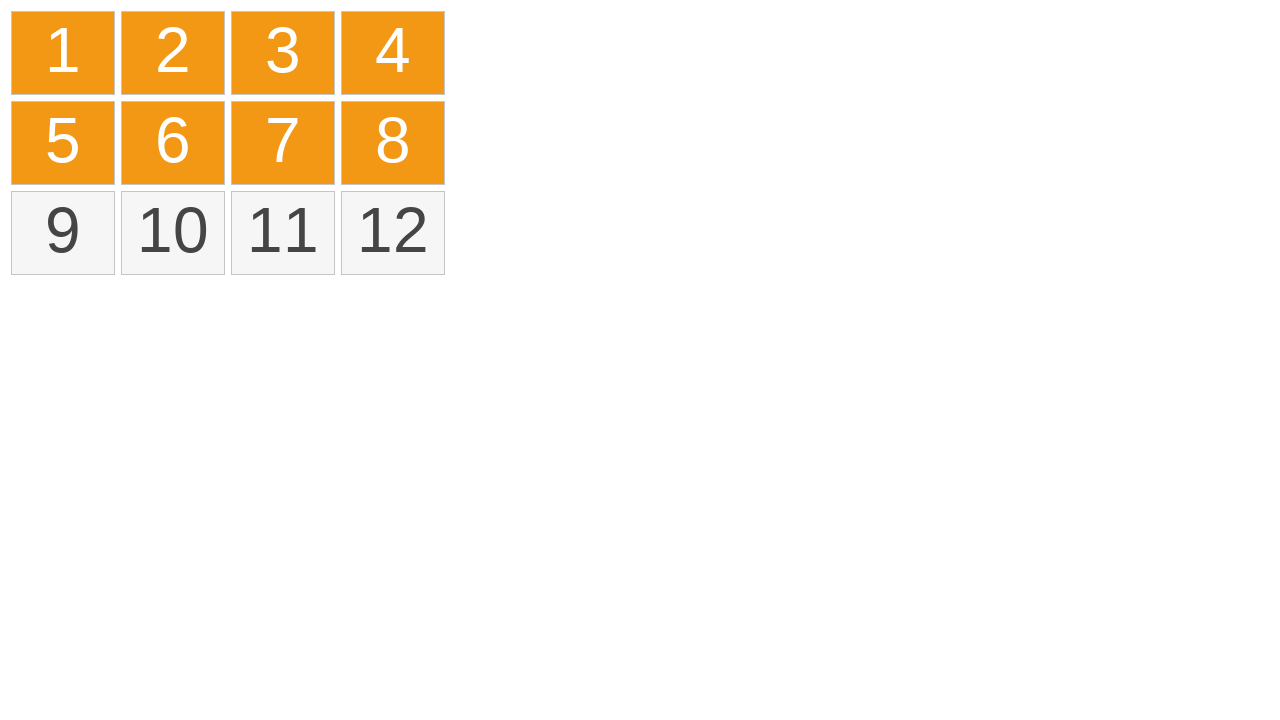